Tests DOM traversal by finding descendant elements within selectors - locates links within cart element and form within search element, verifying element counts and classes

Starting URL: https://rahulshettyacademy.com/seleniumPractise/#/

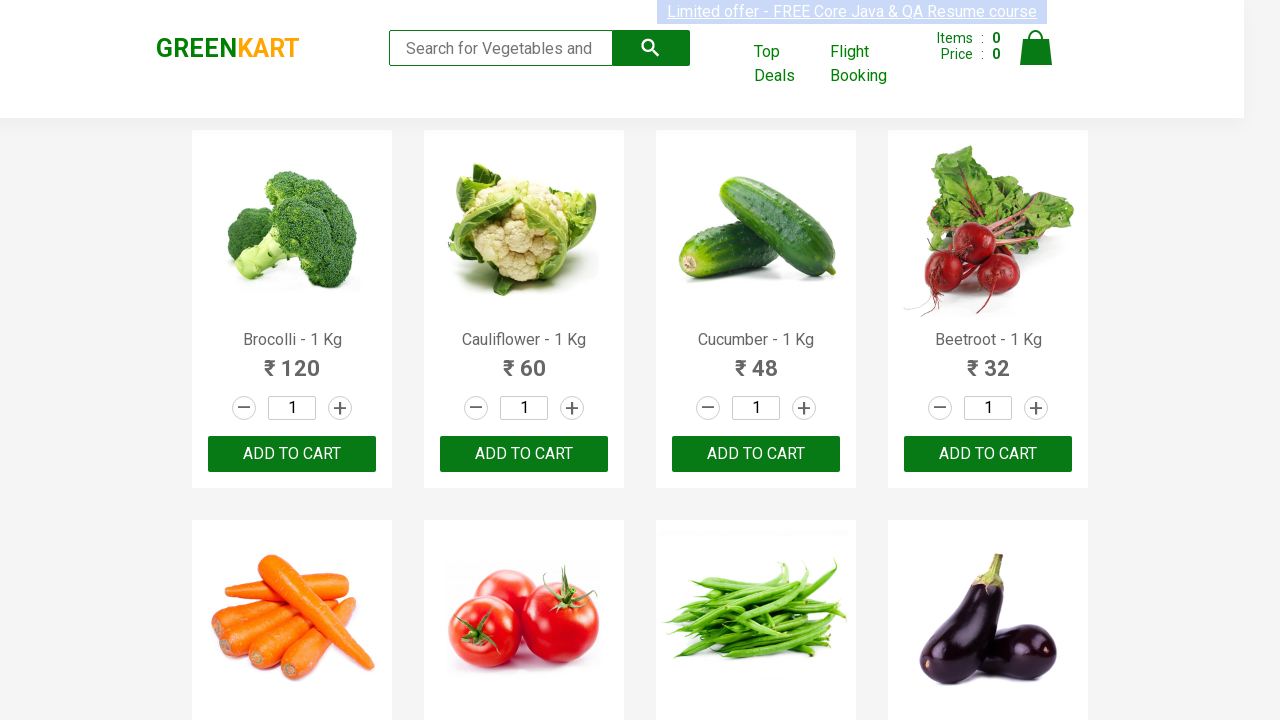

Waited for first cart link to load
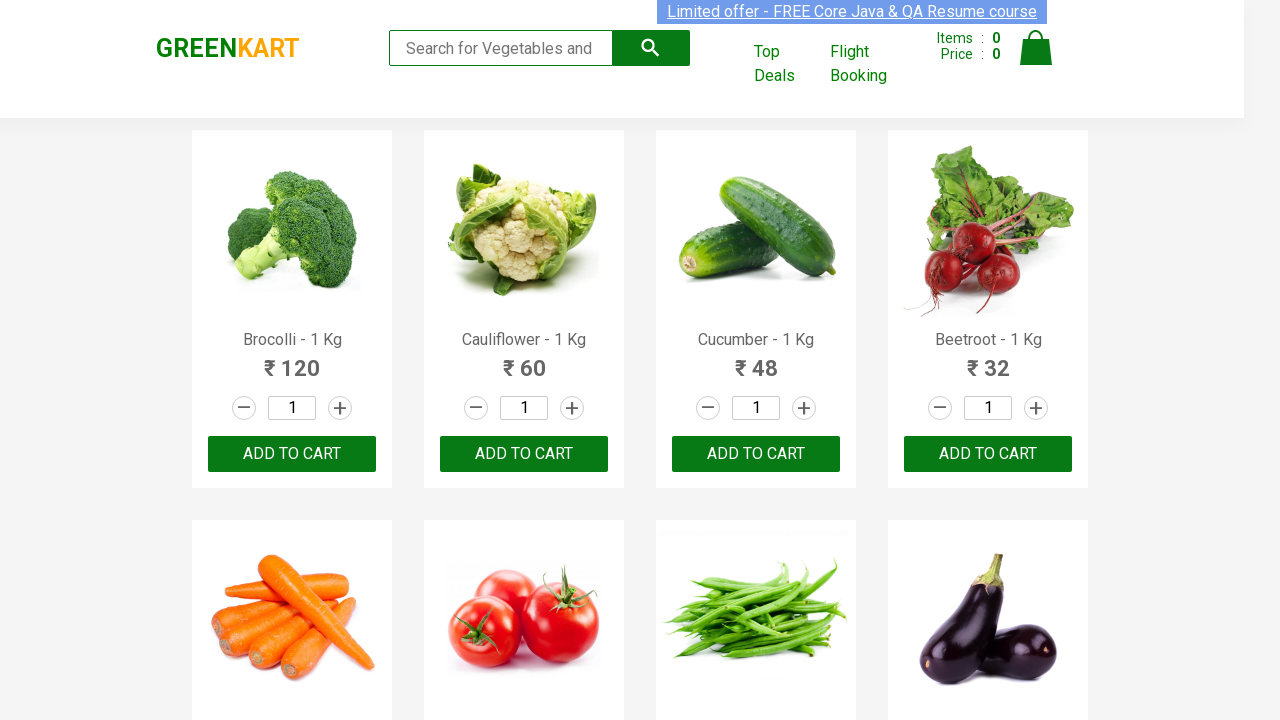

Verified that cart element contains exactly 4 descendant links
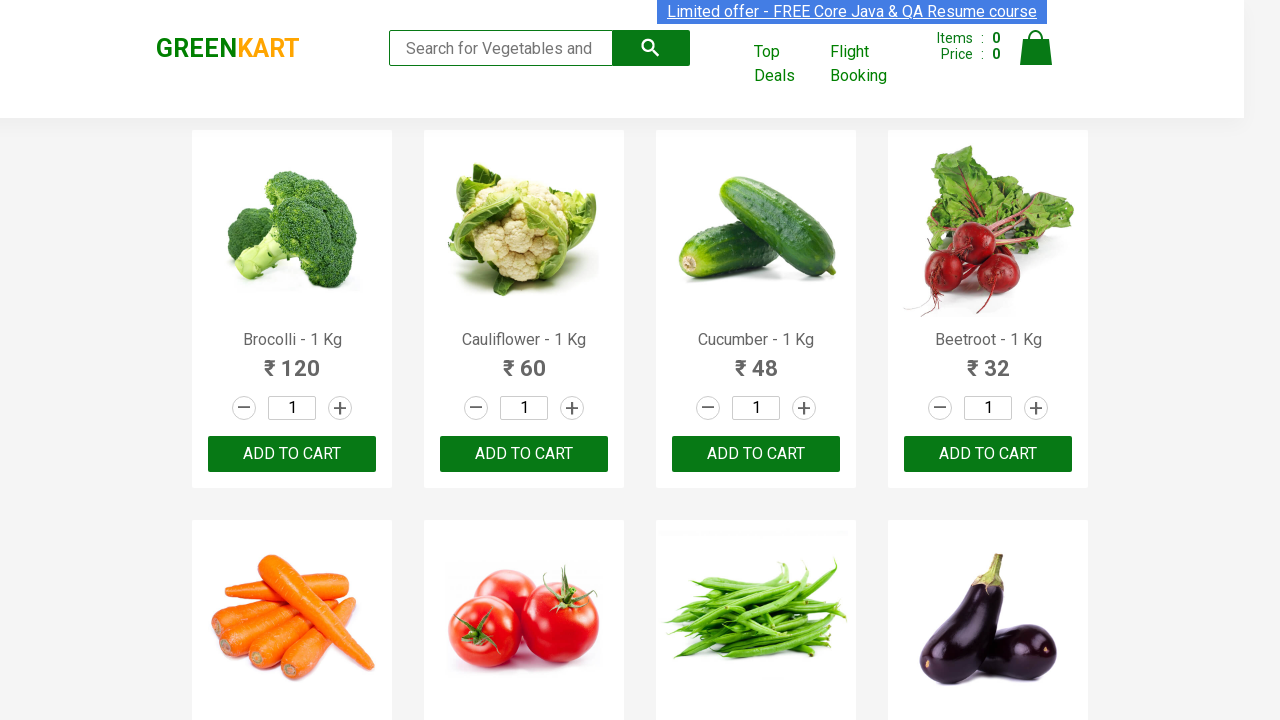

Located form element within search container
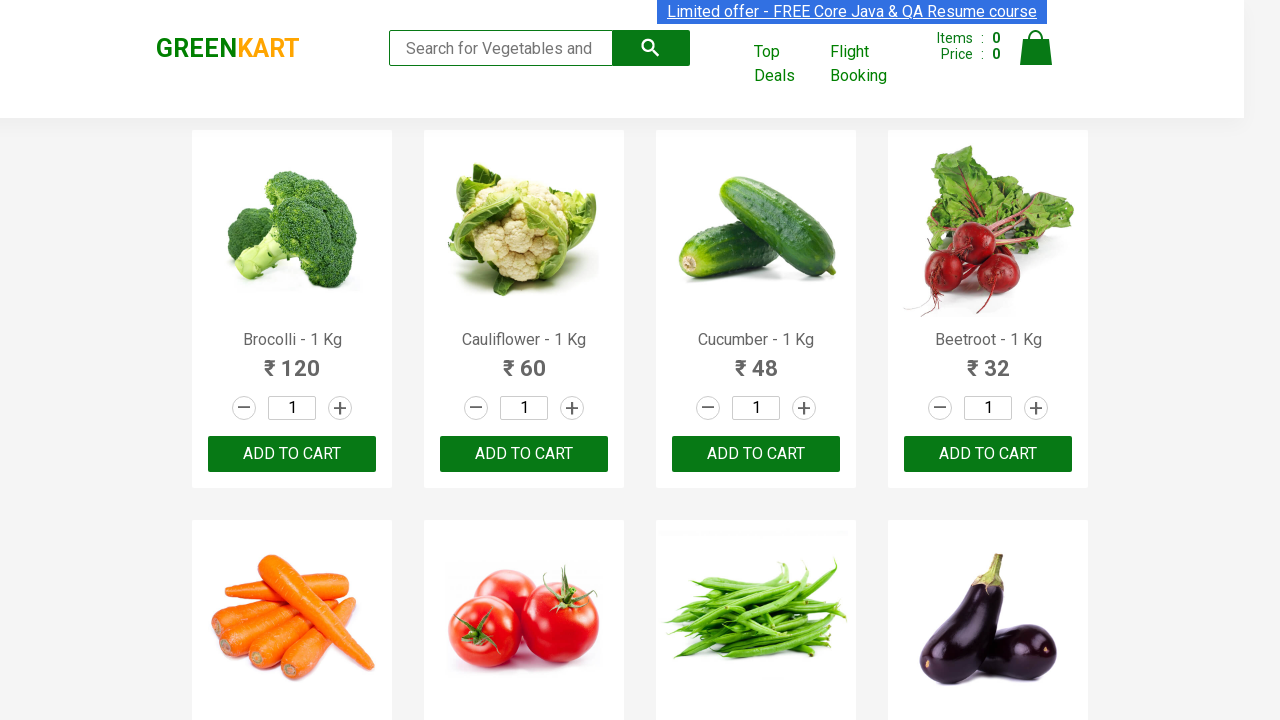

Verified that search form has the 'search-form' class attribute
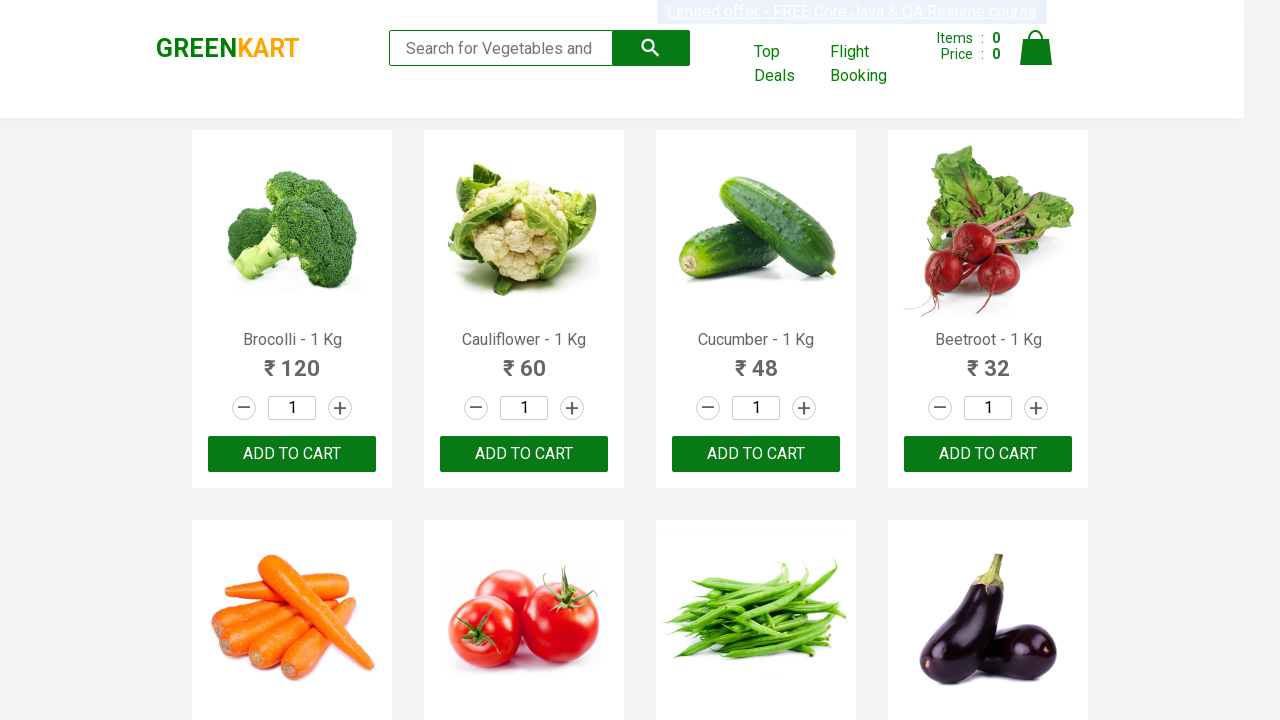

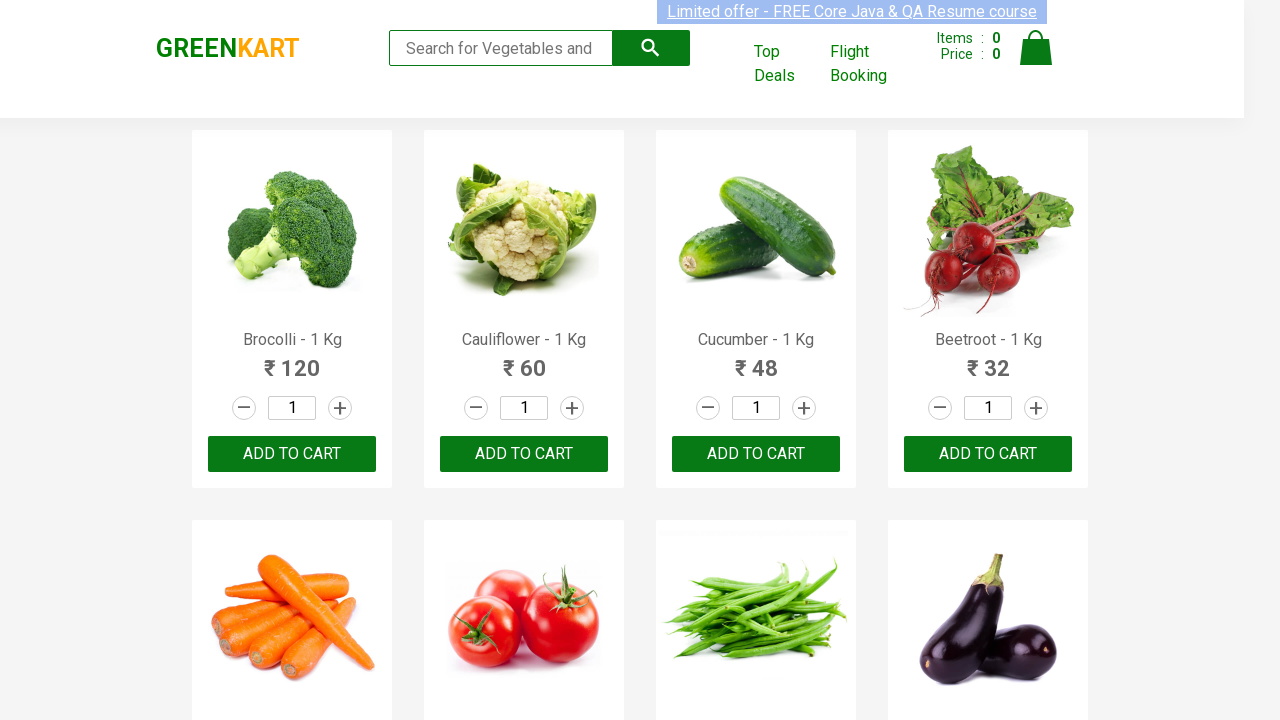